Checks if the OrangeHRM company branding logo is displayed on the login page

Starting URL: https://opensource-demo.orangehrmlive.com/web/index.php/auth/login

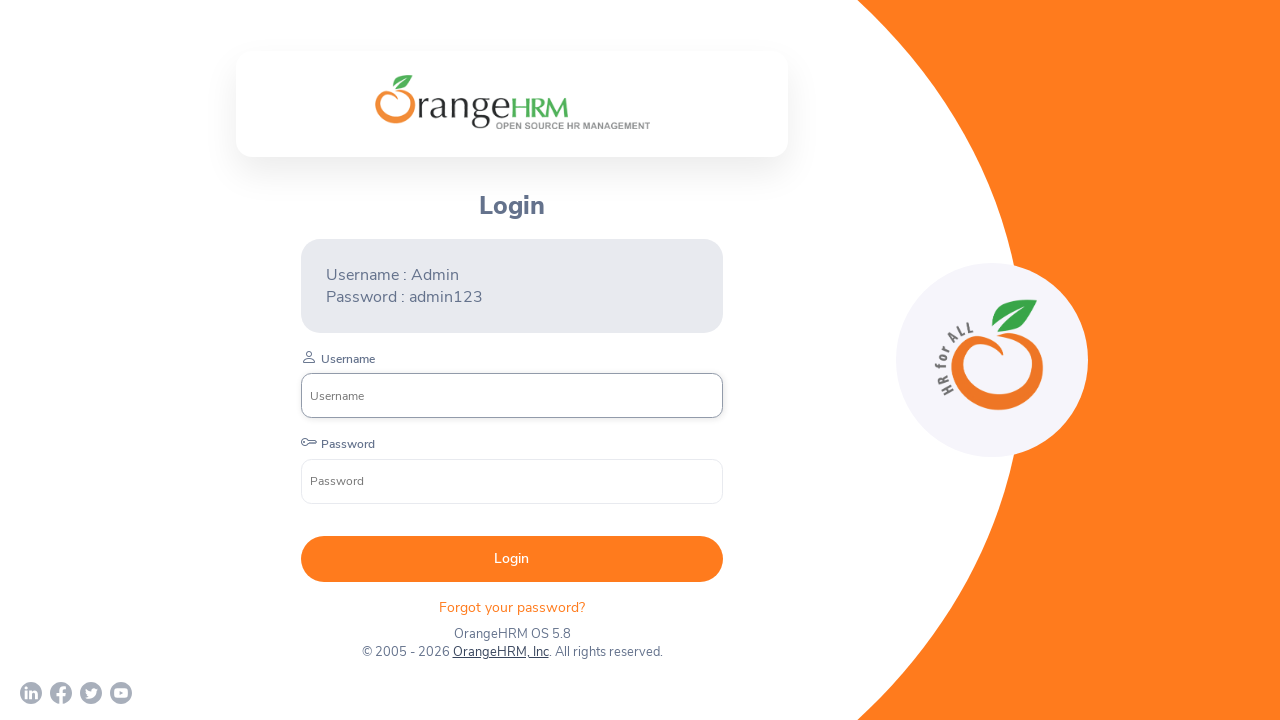

Checked if OrangeHRM company branding logo is visible on login page
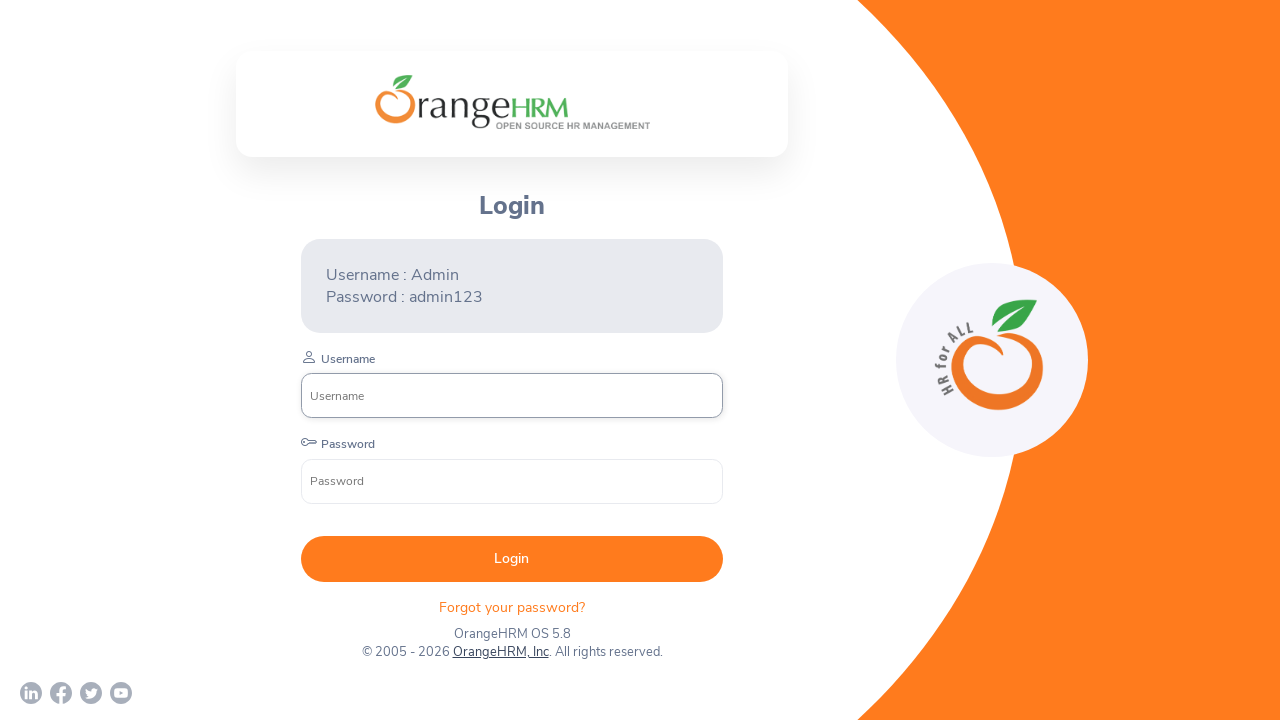

Printed logo visibility status
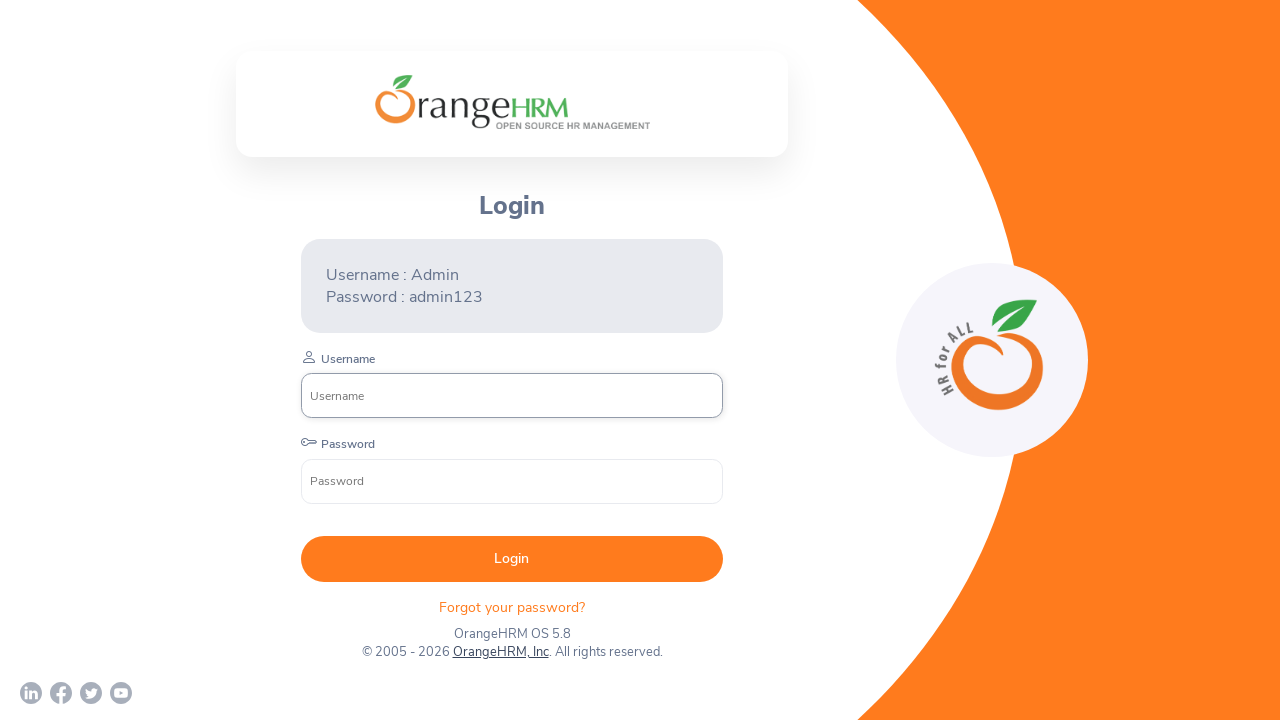

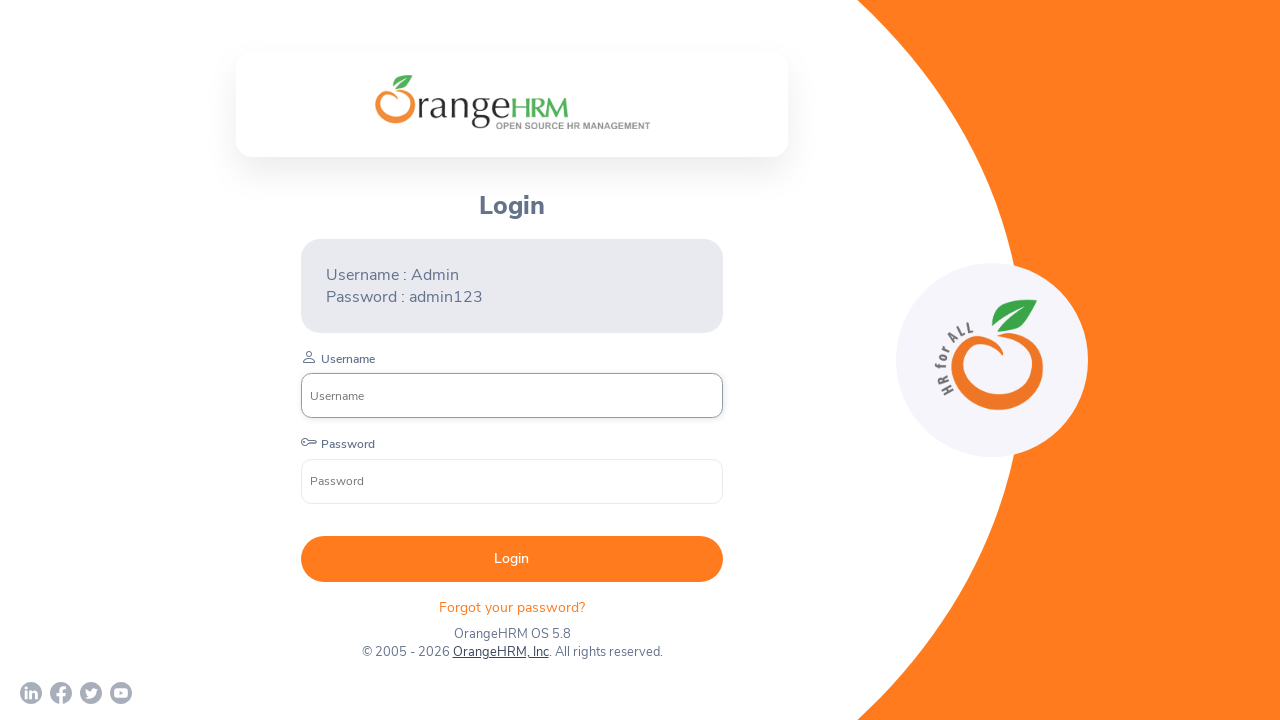